Tests double-click functionality by double-clicking a button and verifying the resulting text message

Starting URL: https://automationfc.github.io/basic-form/index.html

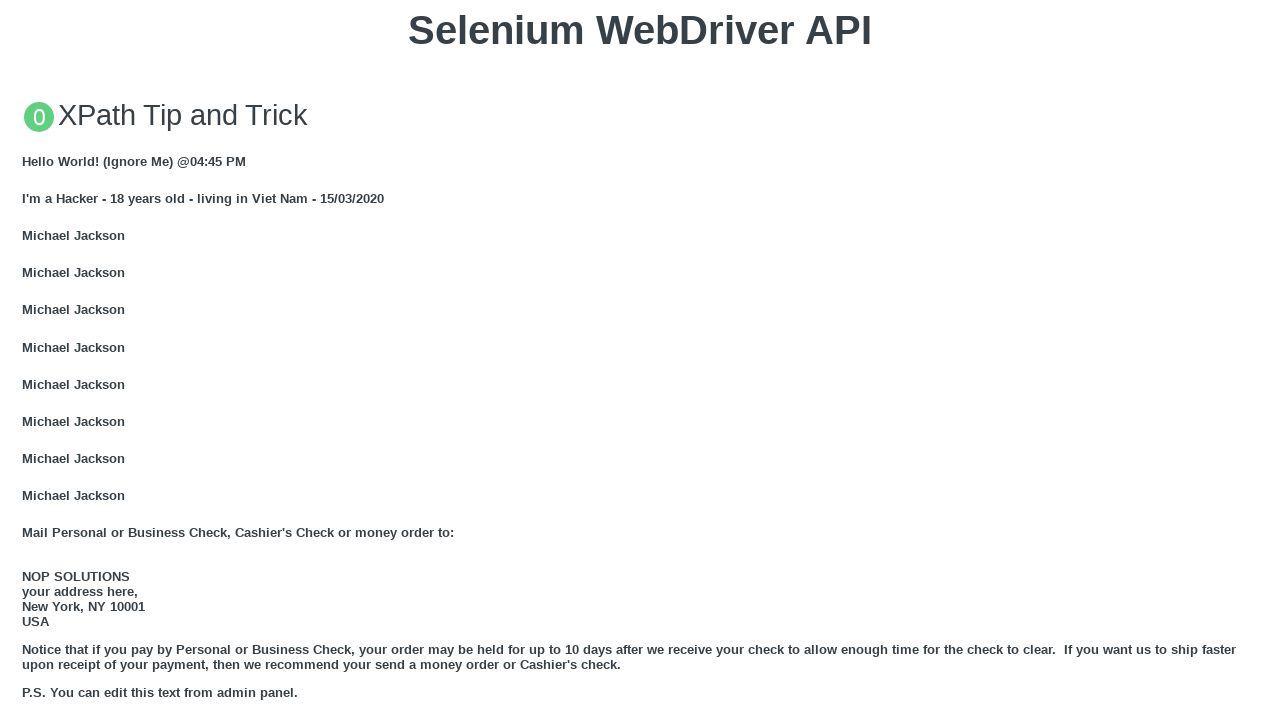

Double-click button element is visible
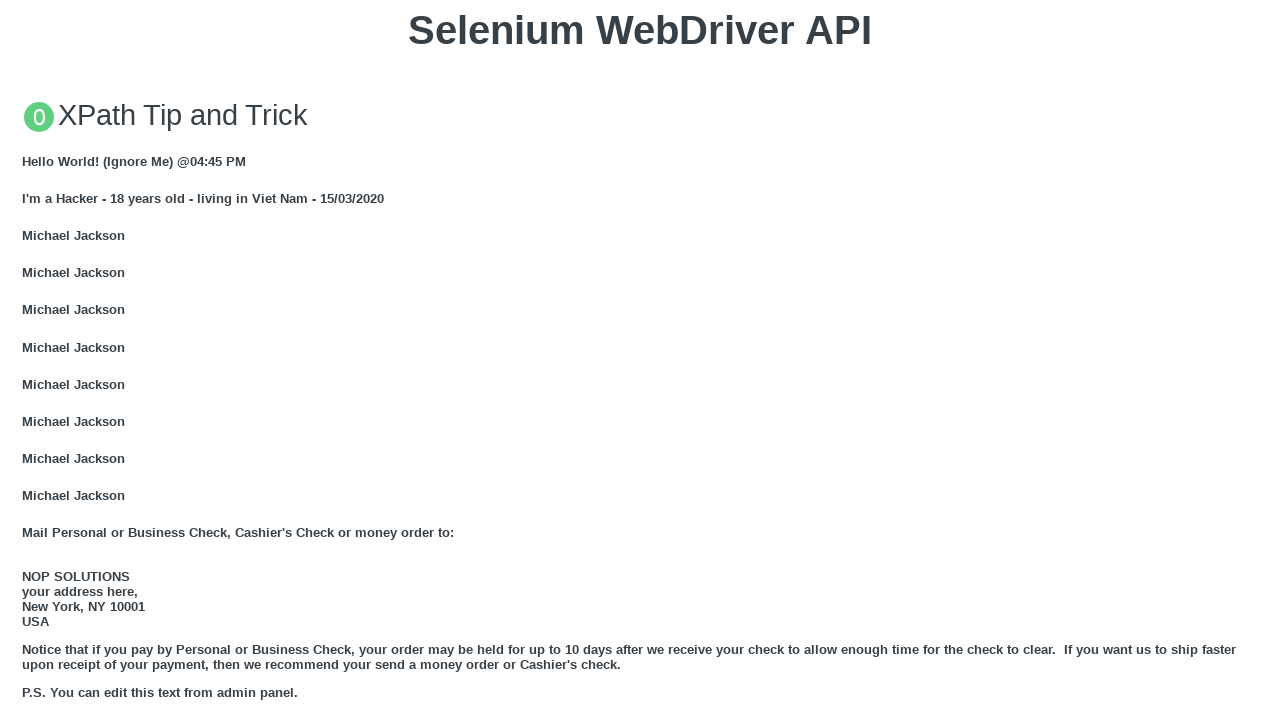

Double-clicked the 'Double click me' button at (640, 361) on xpath=//button[text()='Double click me']
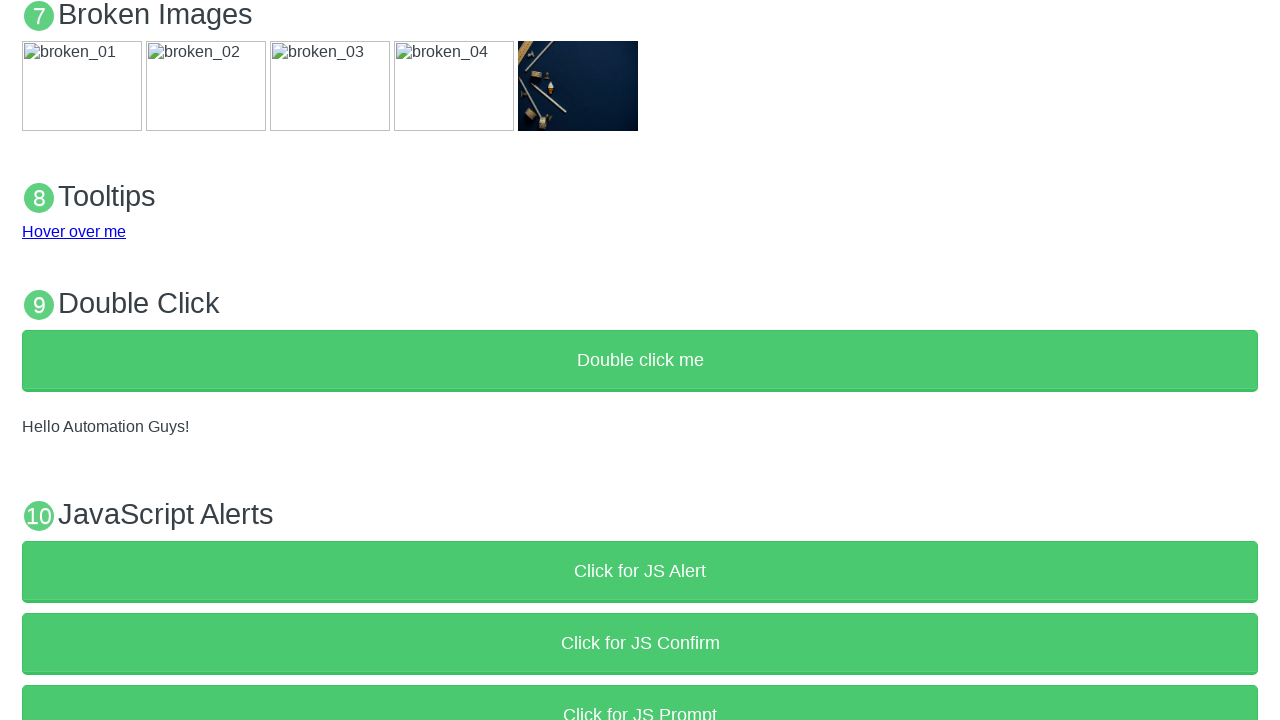

Result text message is displayed in #demo element
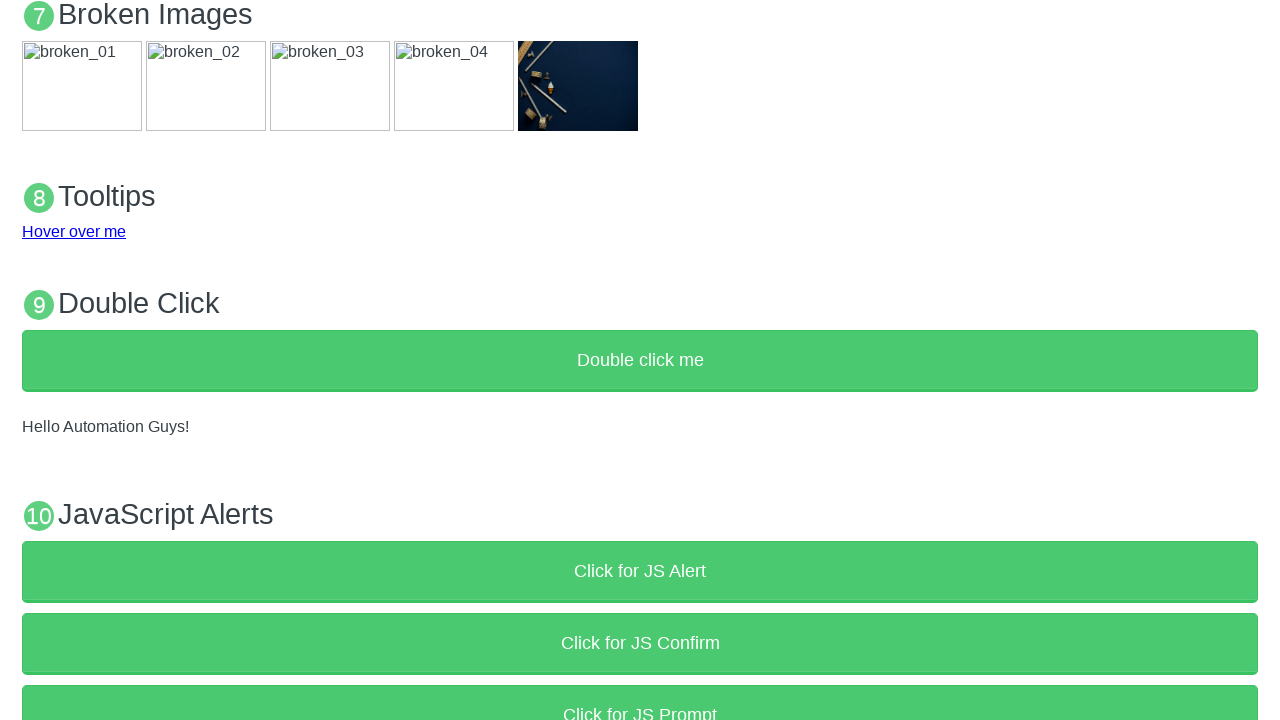

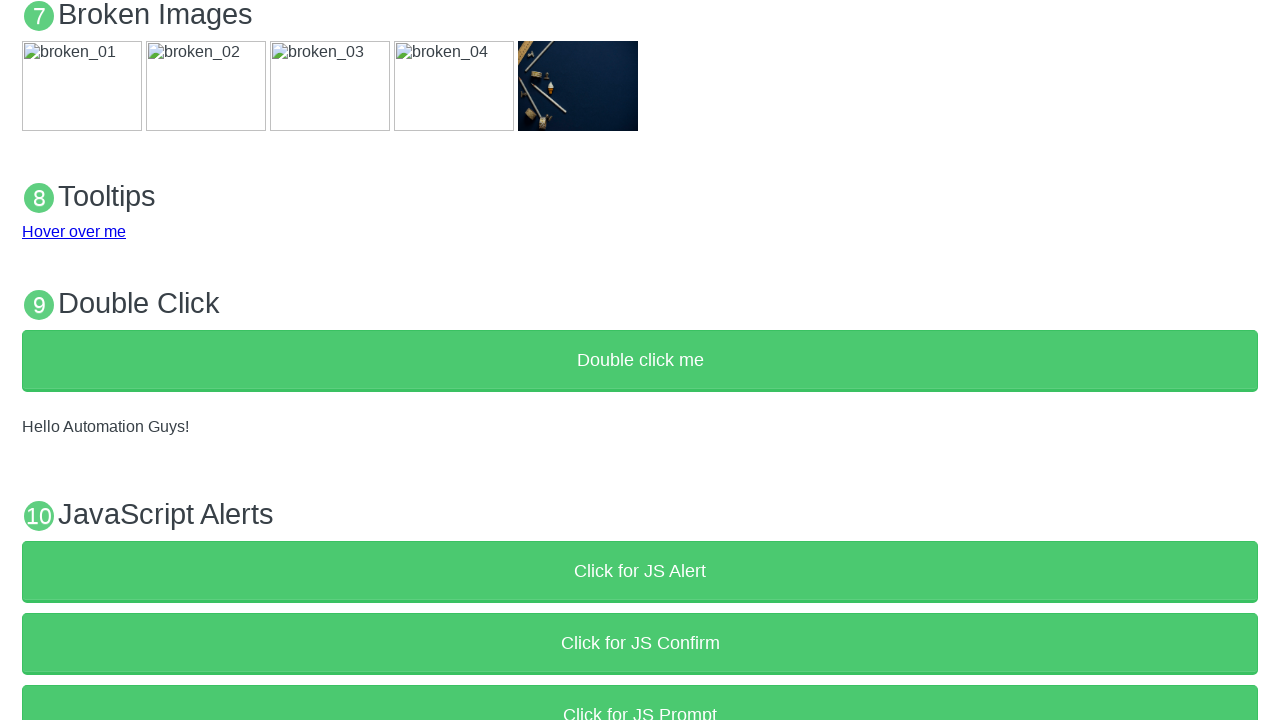